Tests editing a todo item by double-clicking, changing the text, and pressing Enter

Starting URL: https://demo.playwright.dev/todomvc

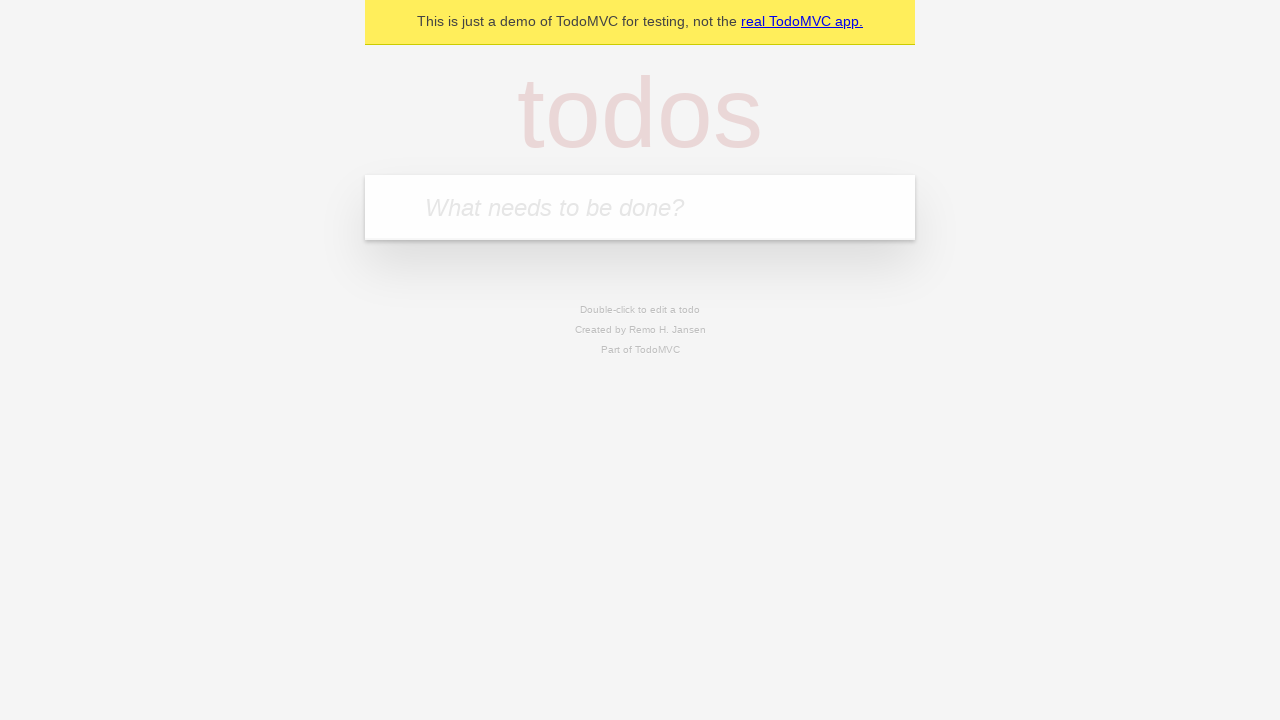

Filled todo input with 'buy some cheese' on internal:attr=[placeholder="What needs to be done?"i]
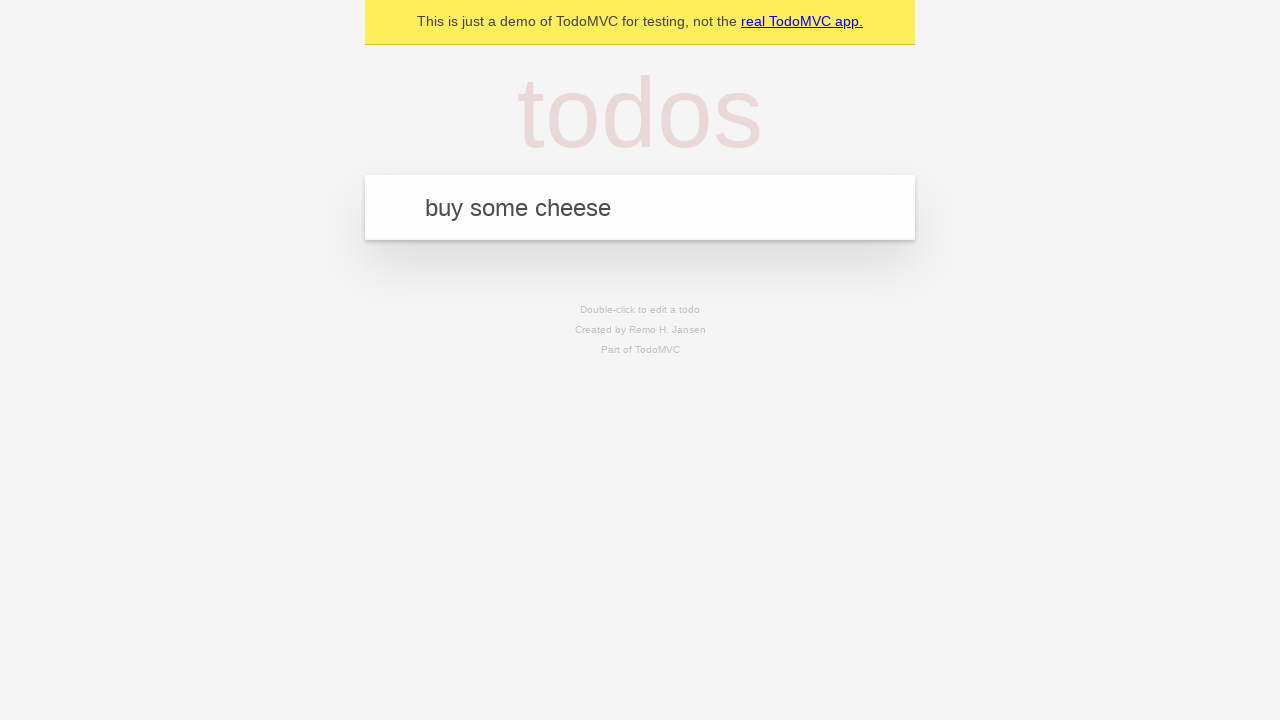

Pressed Enter to create todo 'buy some cheese' on internal:attr=[placeholder="What needs to be done?"i]
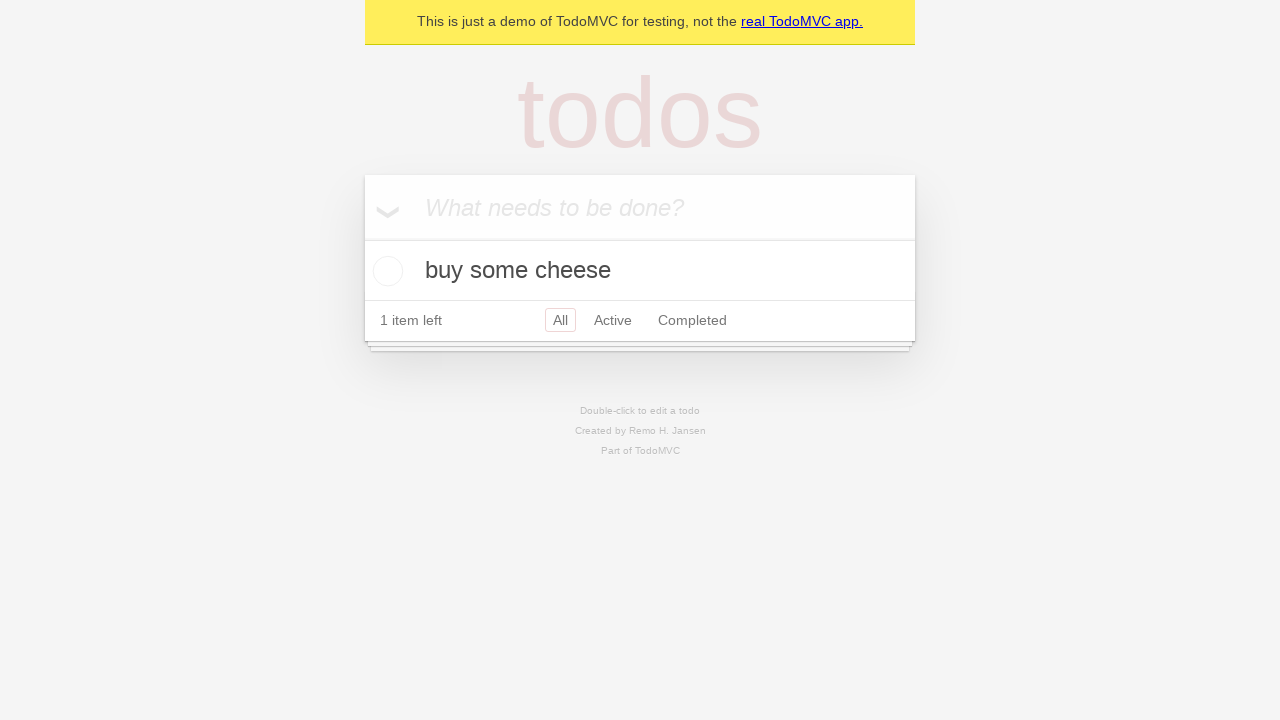

Filled todo input with 'feed the cat' on internal:attr=[placeholder="What needs to be done?"i]
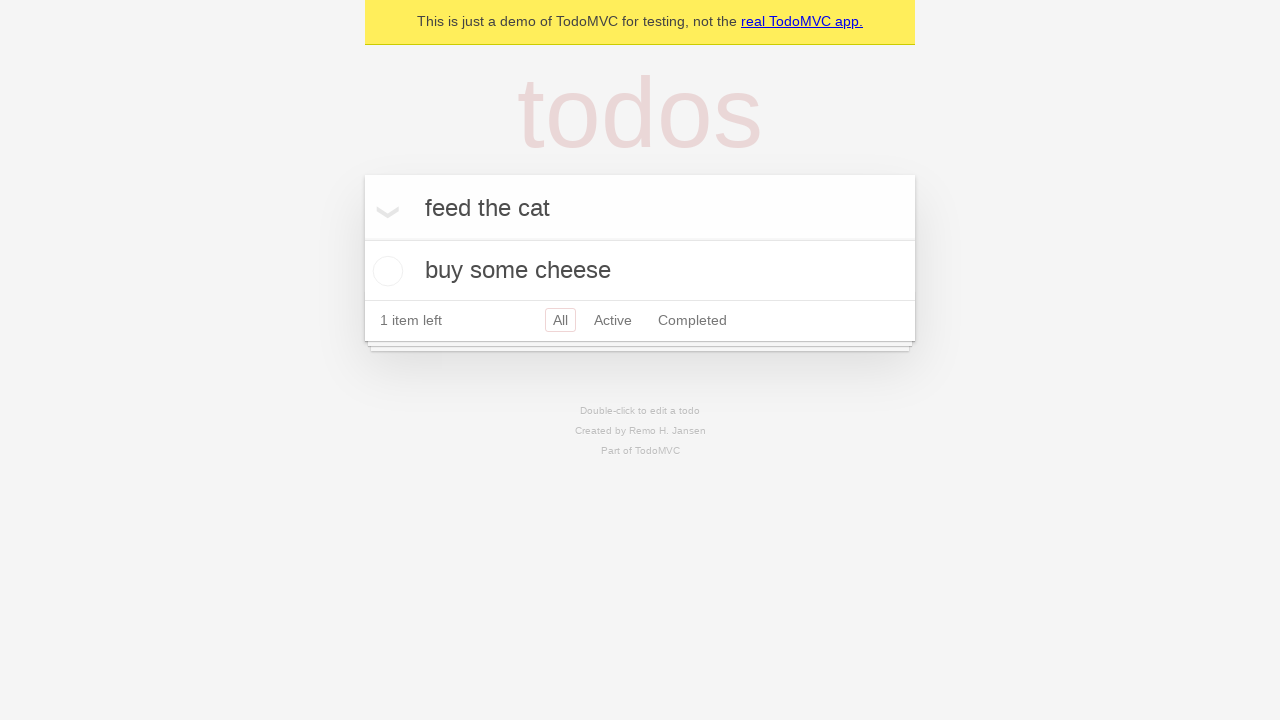

Pressed Enter to create todo 'feed the cat' on internal:attr=[placeholder="What needs to be done?"i]
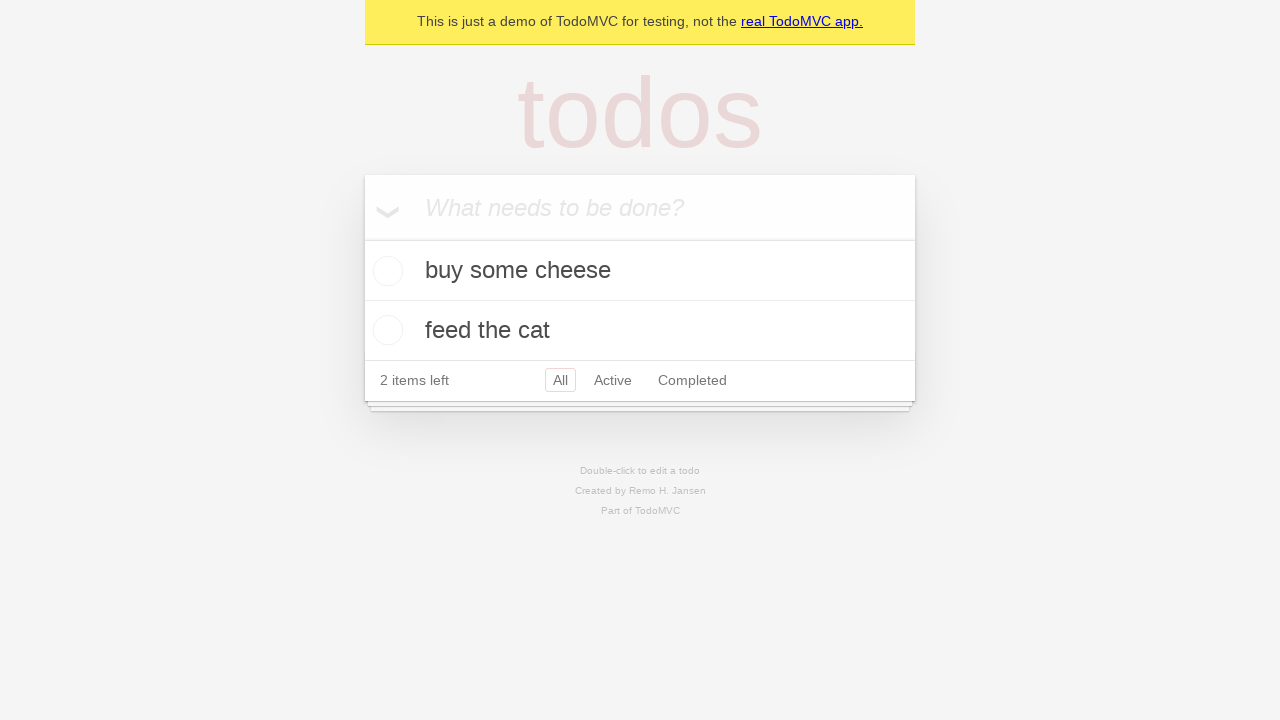

Filled todo input with 'book a doctors appointment' on internal:attr=[placeholder="What needs to be done?"i]
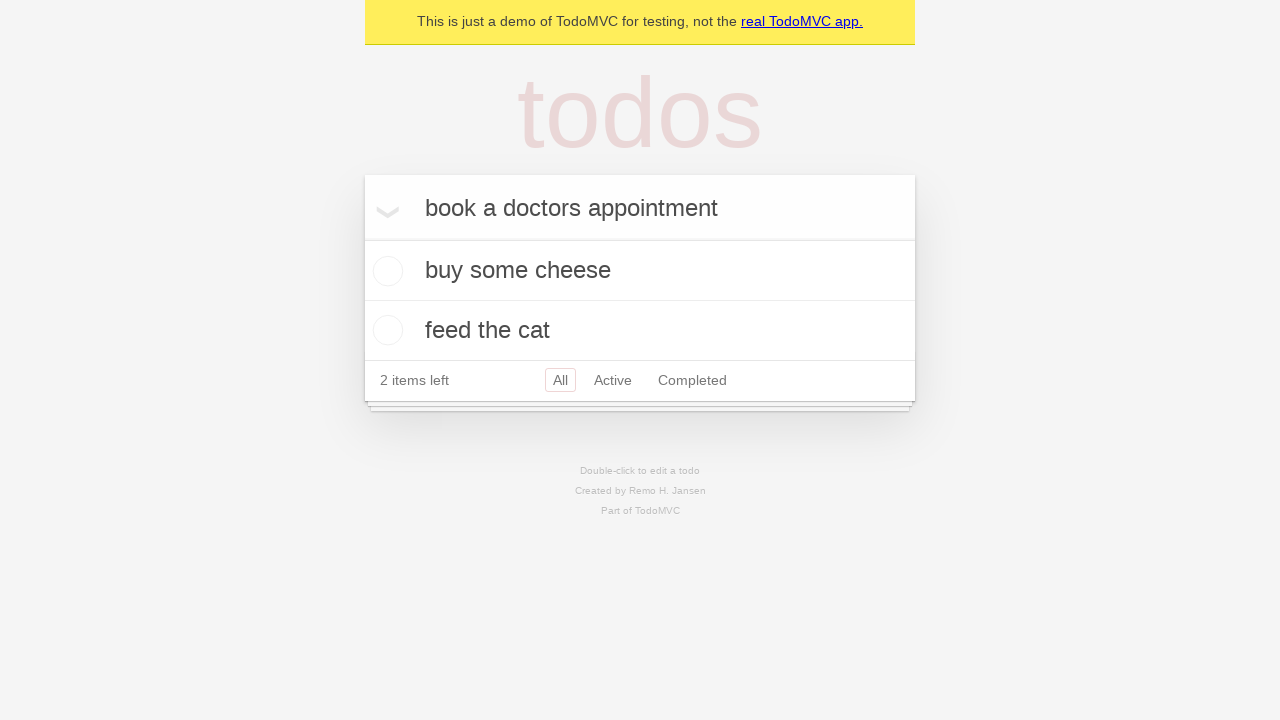

Pressed Enter to create todo 'book a doctors appointment' on internal:attr=[placeholder="What needs to be done?"i]
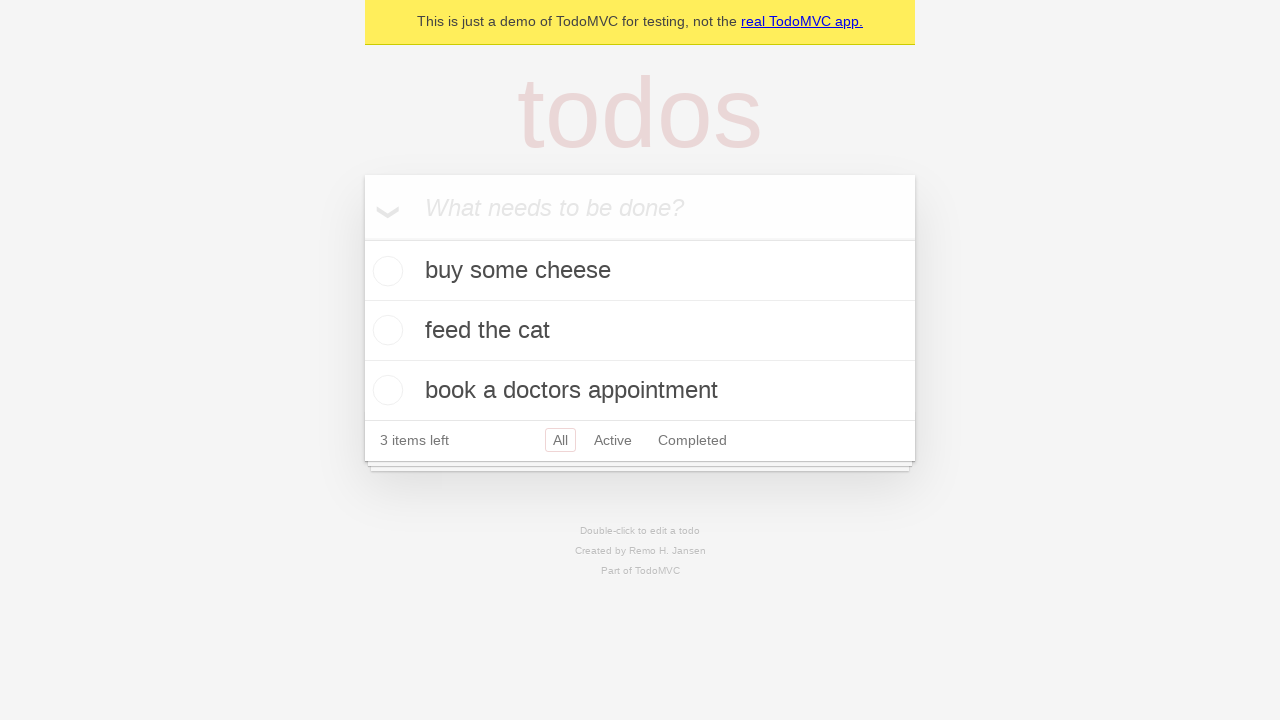

All 3 todo items loaded
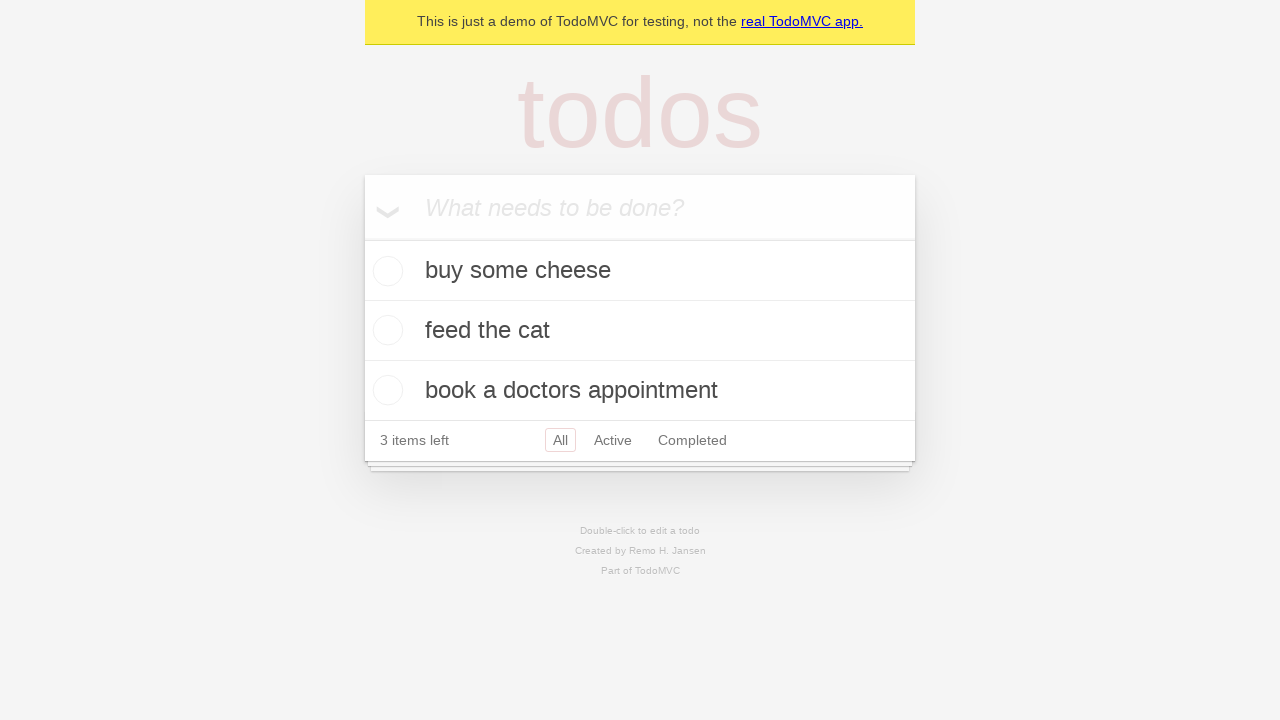

Double-clicked second todo item to enter edit mode at (640, 331) on internal:testid=[data-testid="todo-item"s] >> nth=1
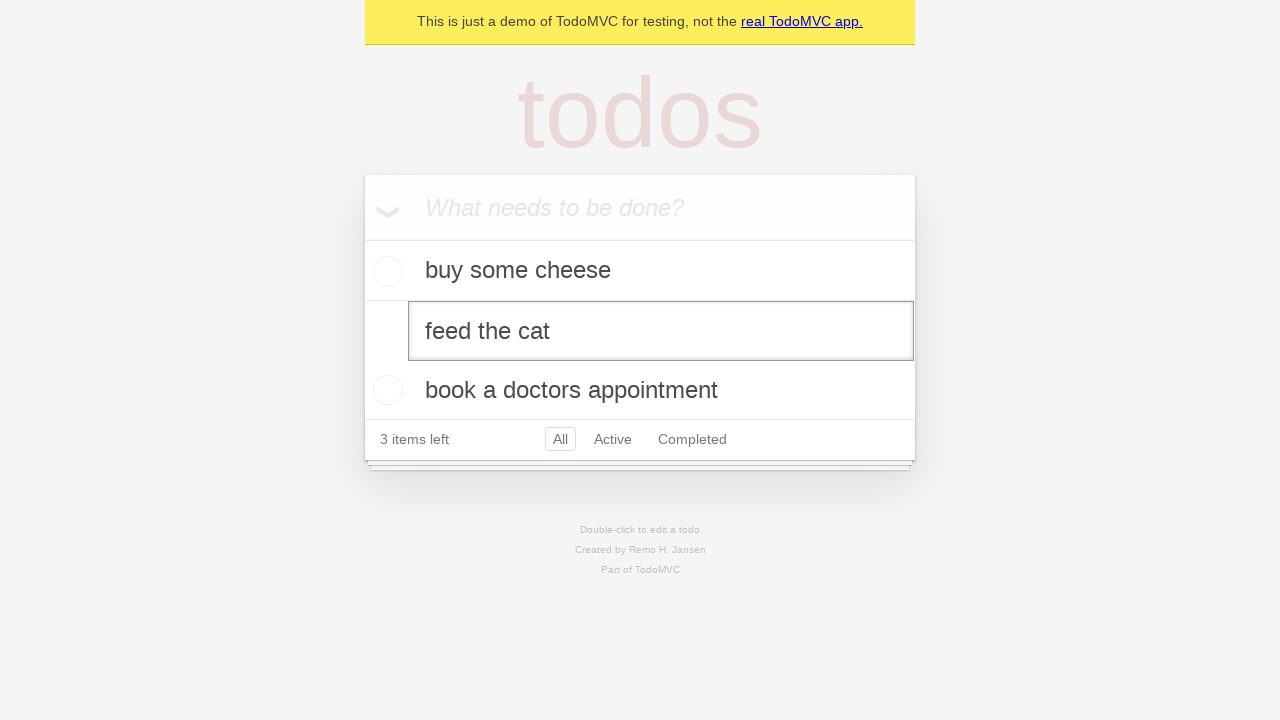

Changed todo text to 'buy some sausages' on internal:testid=[data-testid="todo-item"s] >> nth=1 >> internal:role=textbox[nam
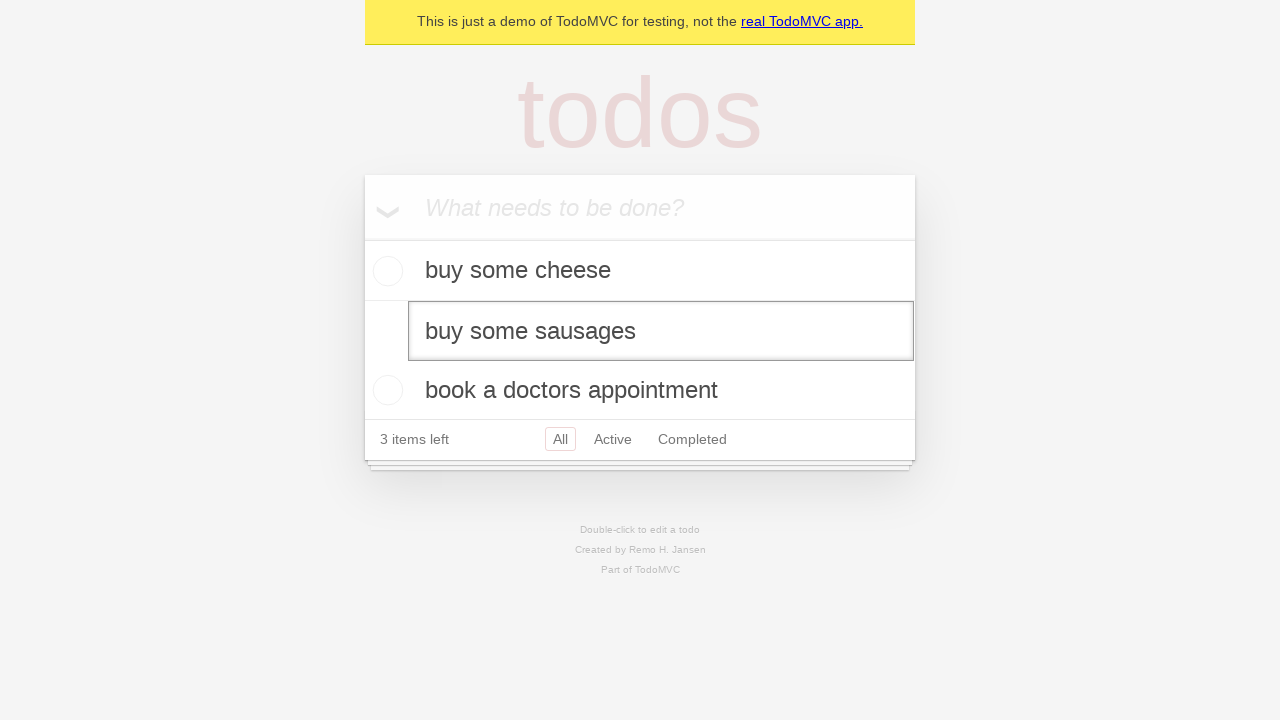

Pressed Enter to save the edited todo item on internal:testid=[data-testid="todo-item"s] >> nth=1 >> internal:role=textbox[nam
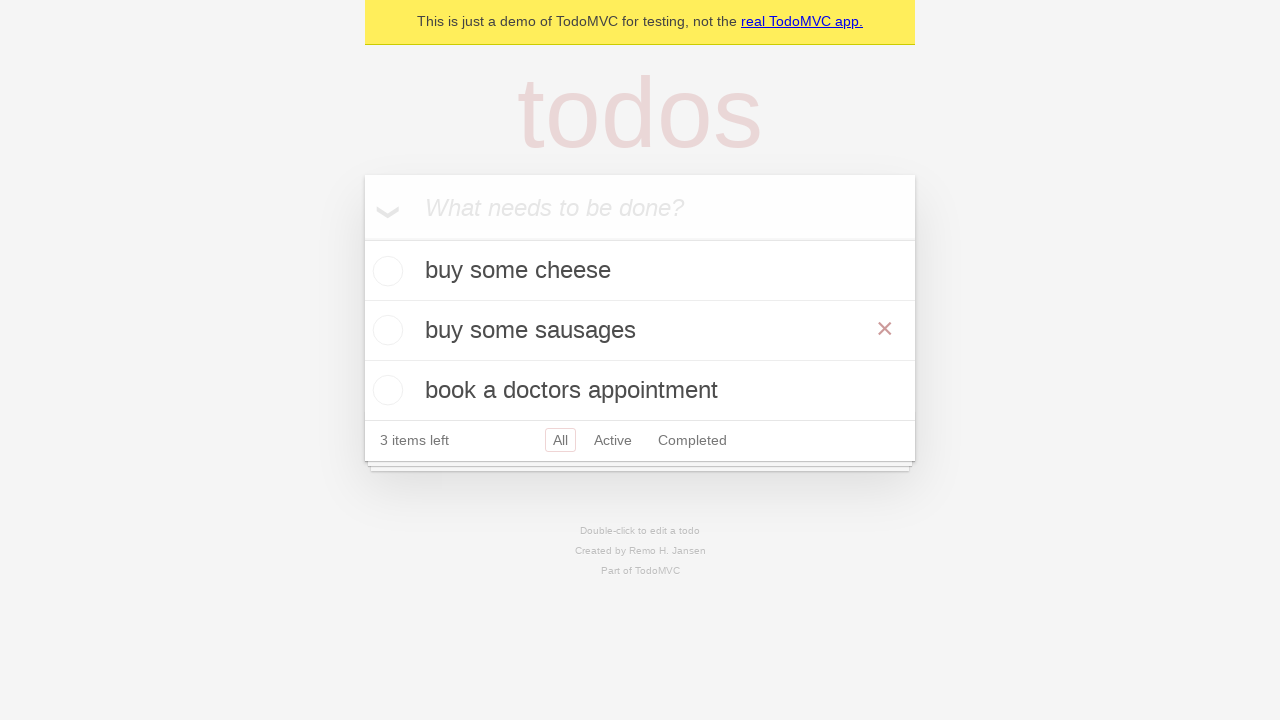

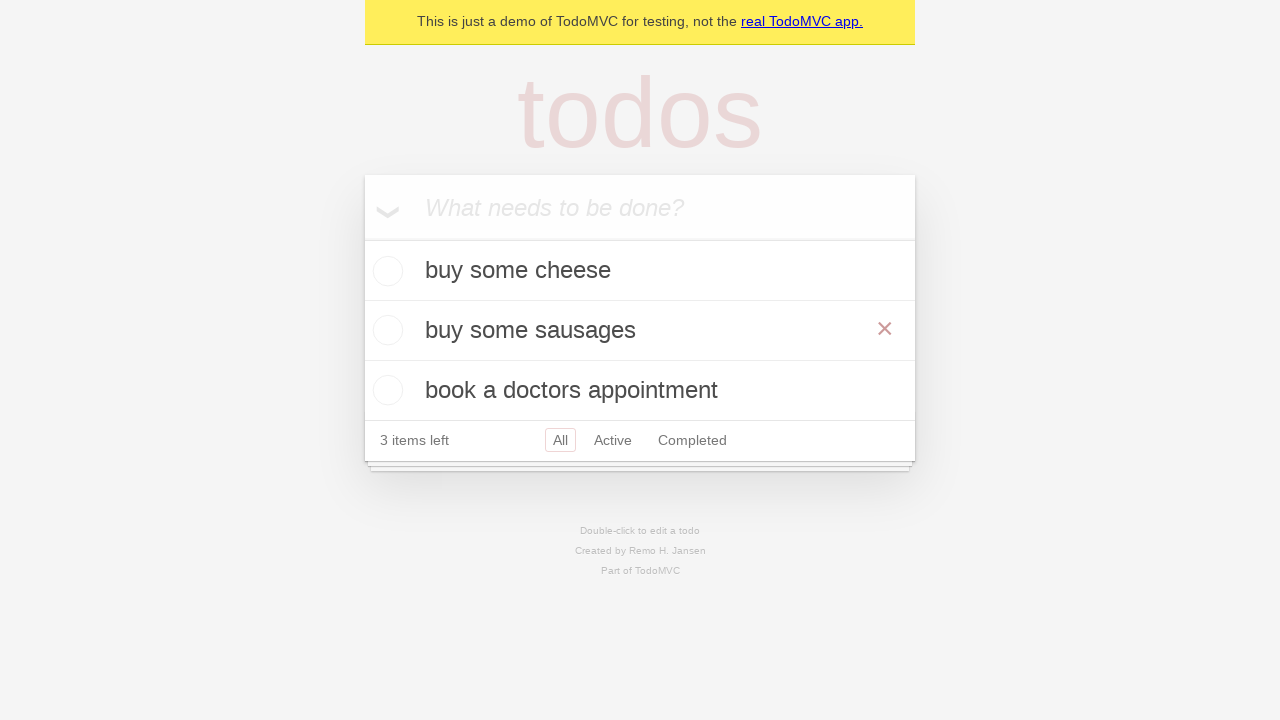